Tests multi-selection functionality by holding Ctrl/Command key and clicking multiple selectable items

Starting URL: https://automationfc.github.io/jquery-selectable/

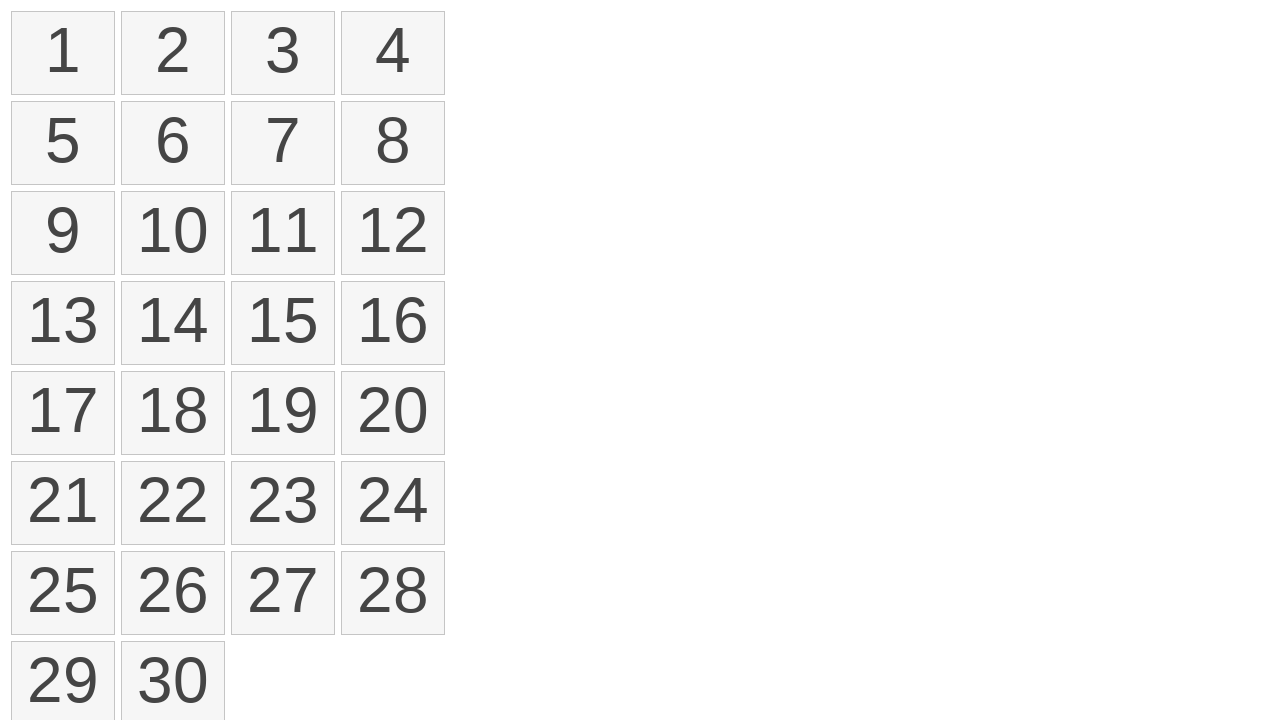

Retrieved all selectable elements from the page
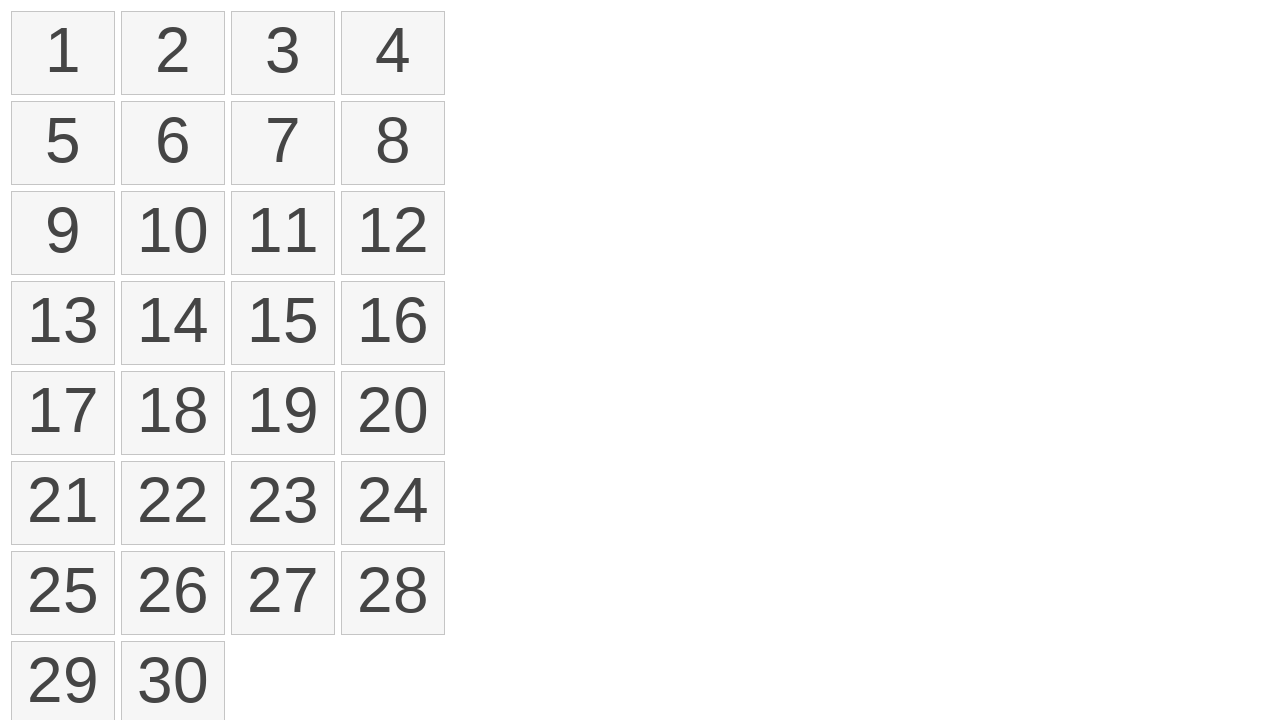

Held down Control key for multi-selection
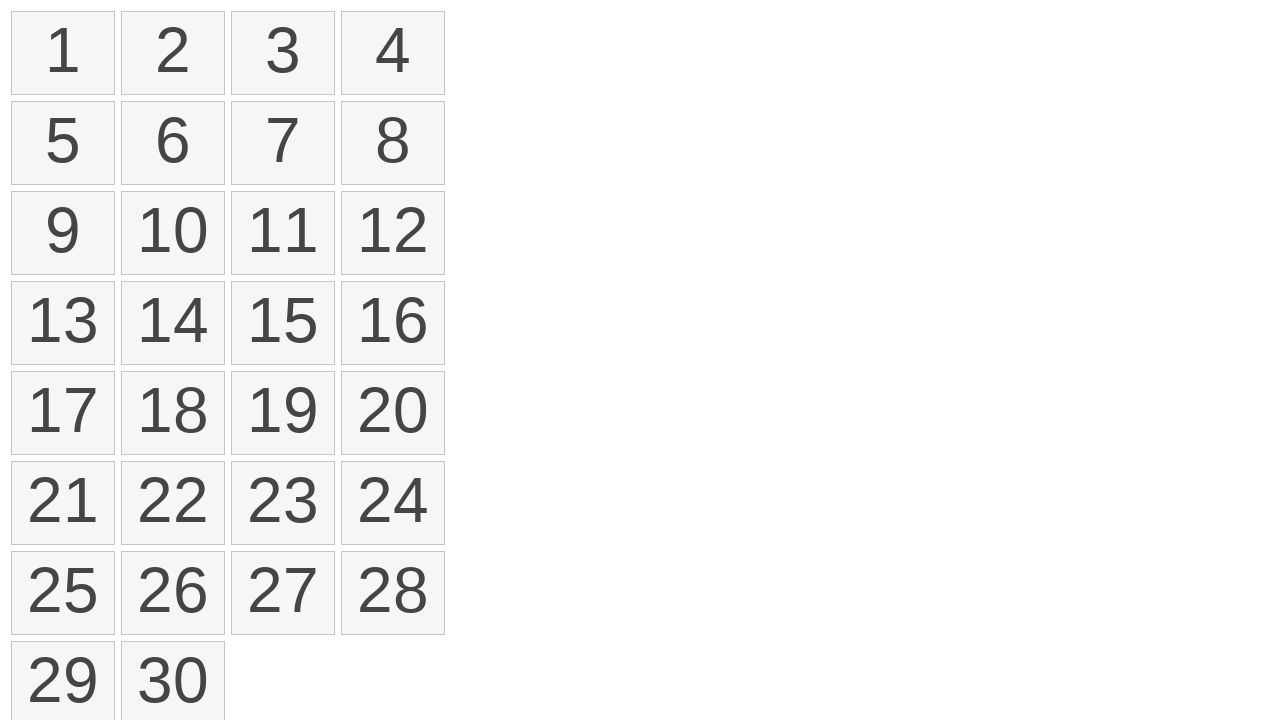

Clicked first selectable item (index 0) while holding Control at (63, 53) on .ui-selectee >> nth=0
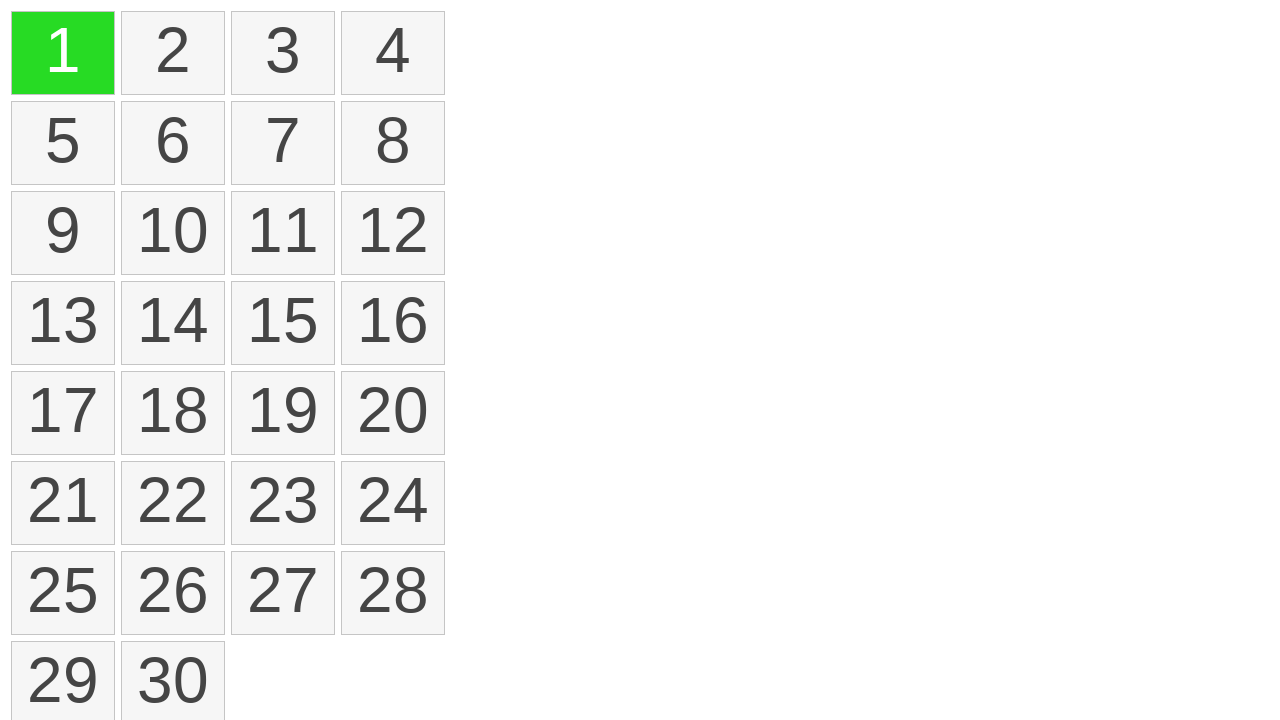

Clicked third selectable item (index 2) while holding Control at (283, 53) on .ui-selectee >> nth=2
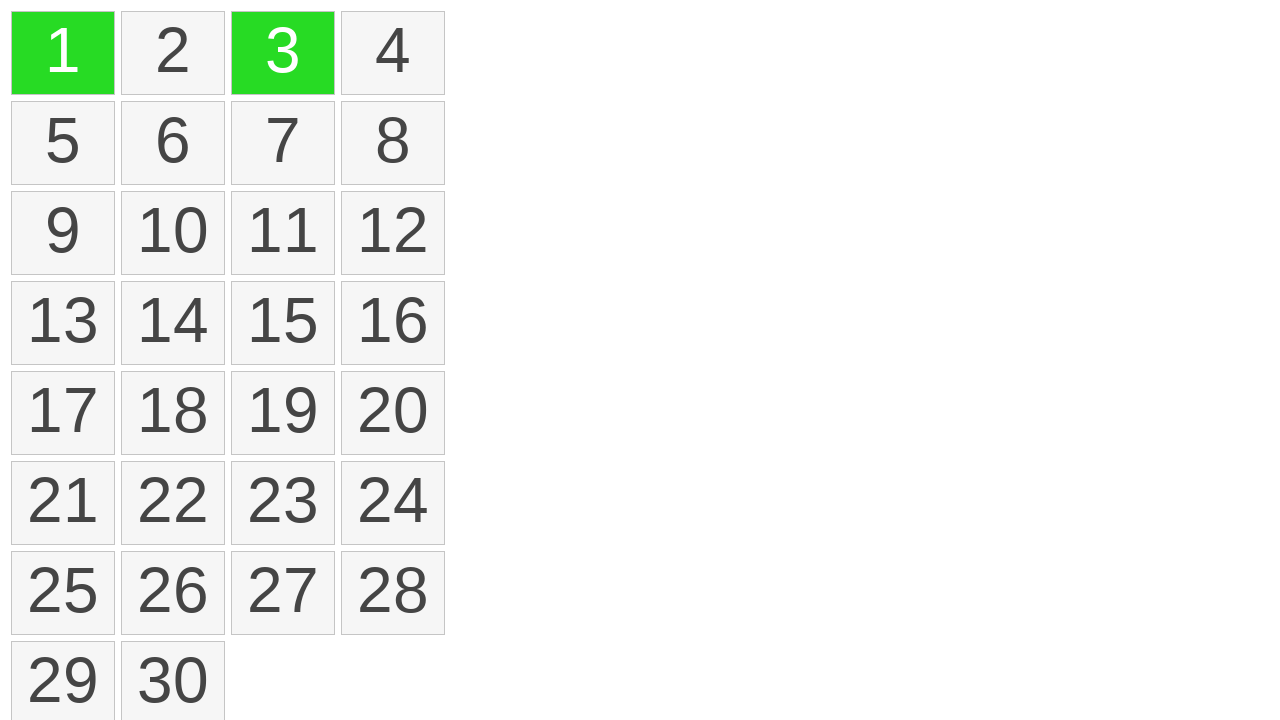

Clicked sixth selectable item (index 5) while holding Control at (173, 143) on .ui-selectee >> nth=5
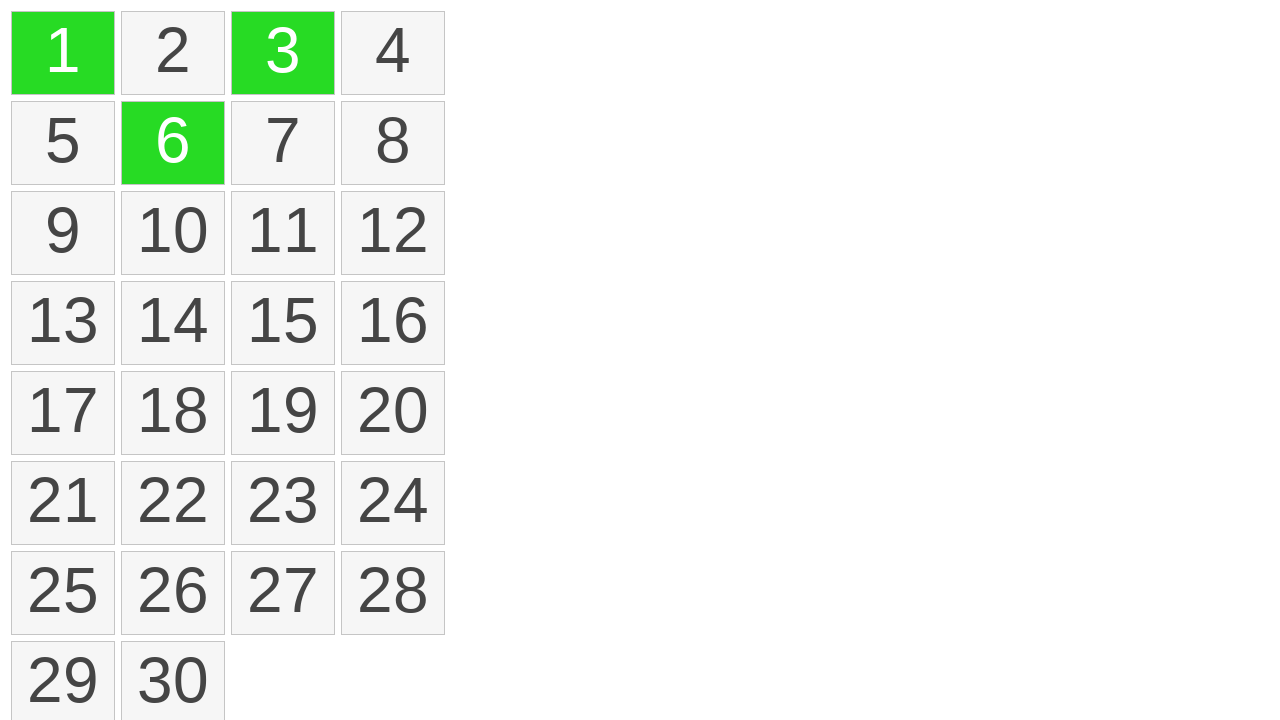

Clicked eleventh selectable item (index 10) while holding Control at (283, 233) on .ui-selectee >> nth=10
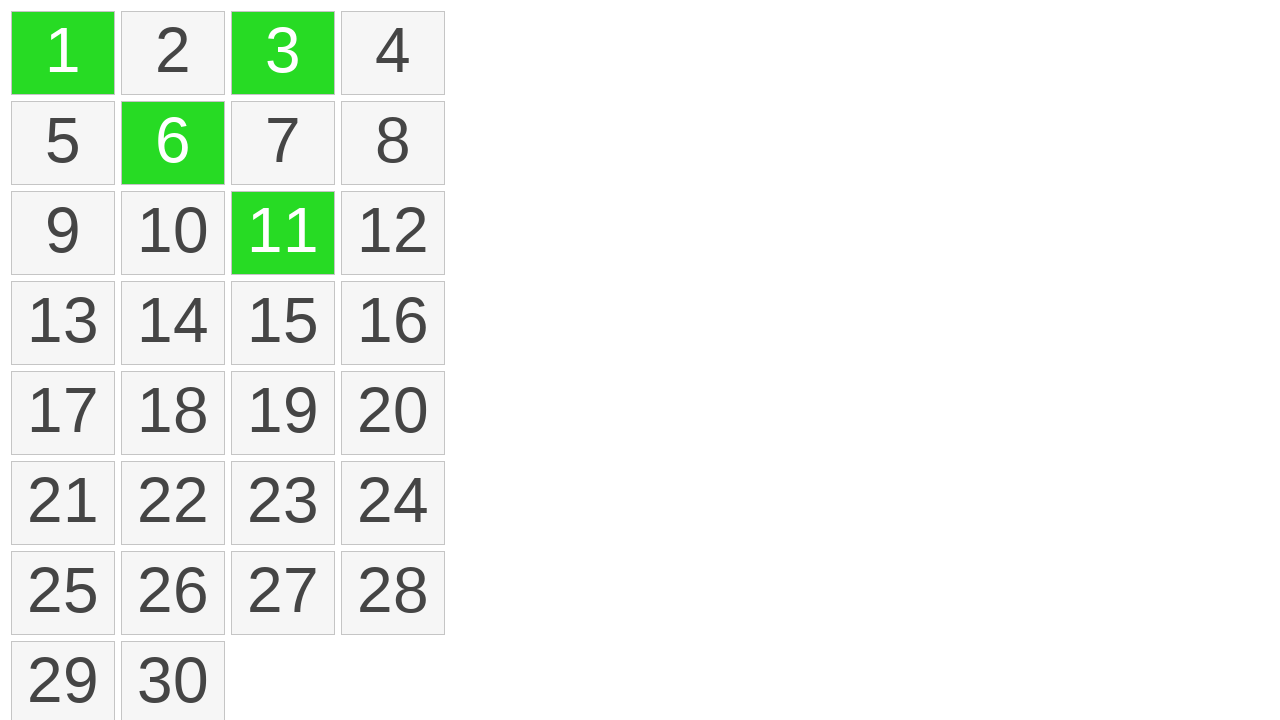

Released Control key after multi-selection
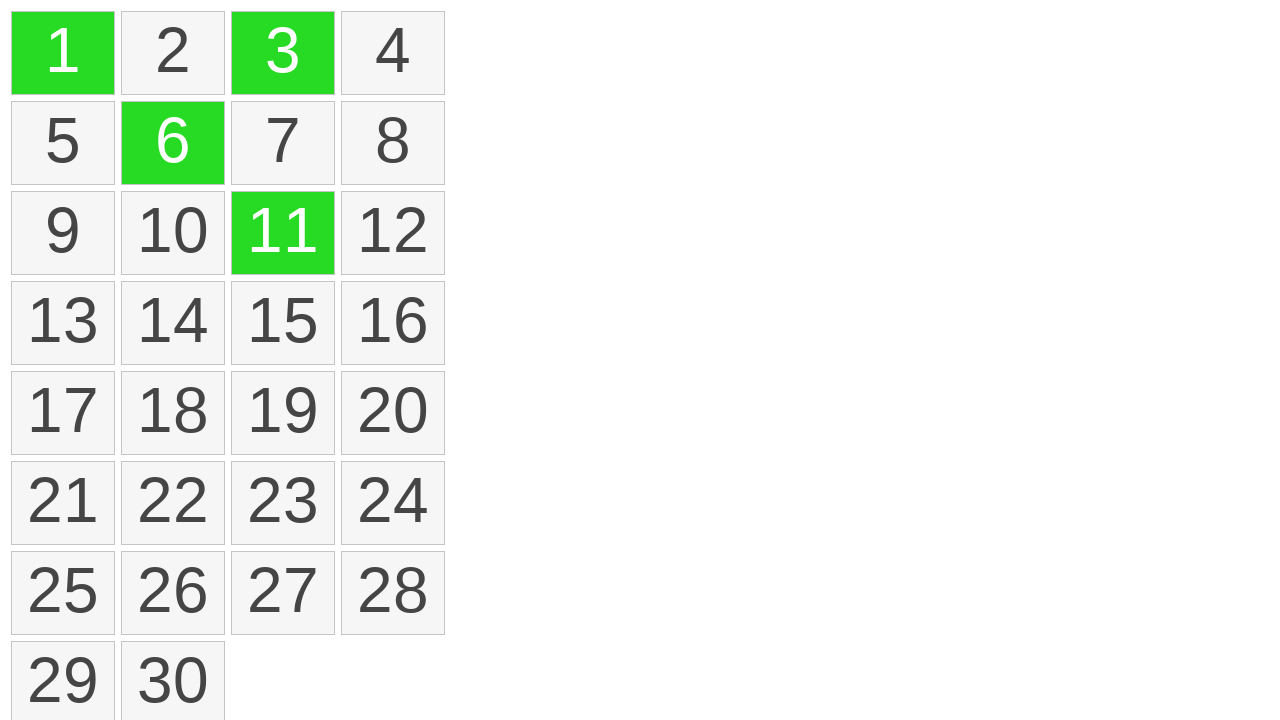

Counted selected items: 4 items are selected
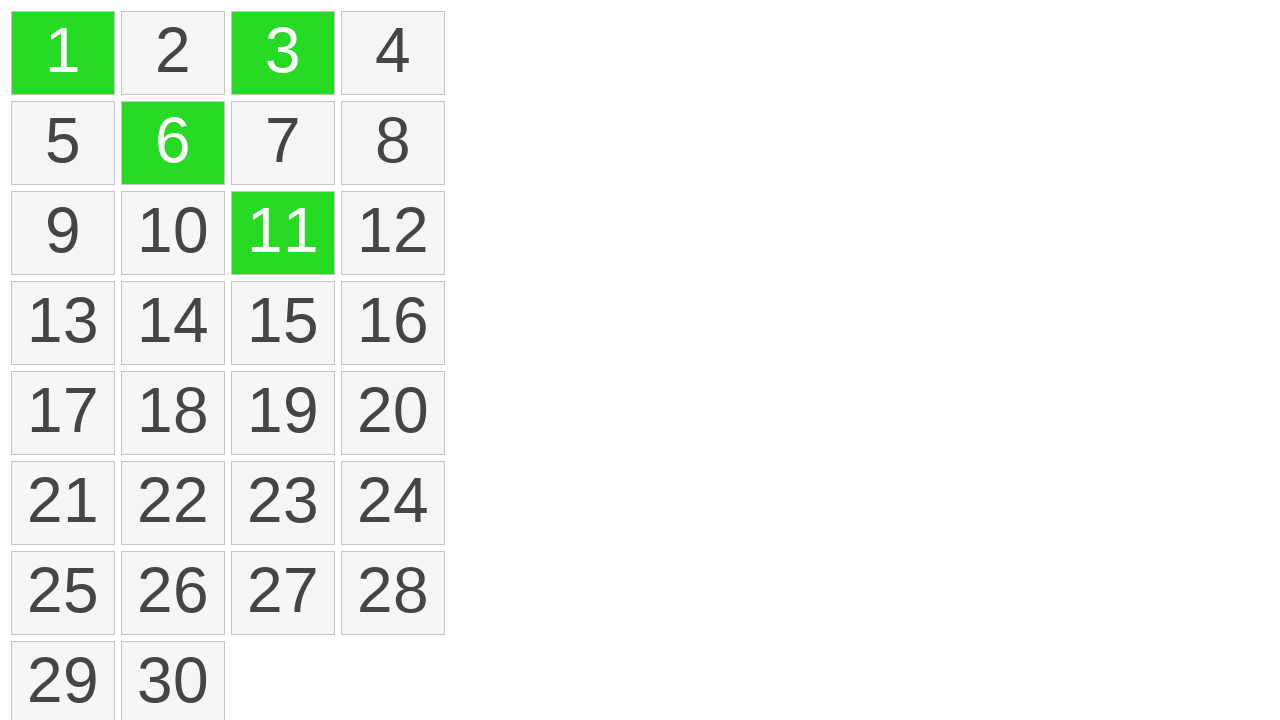

Verified that exactly 4 items are selected
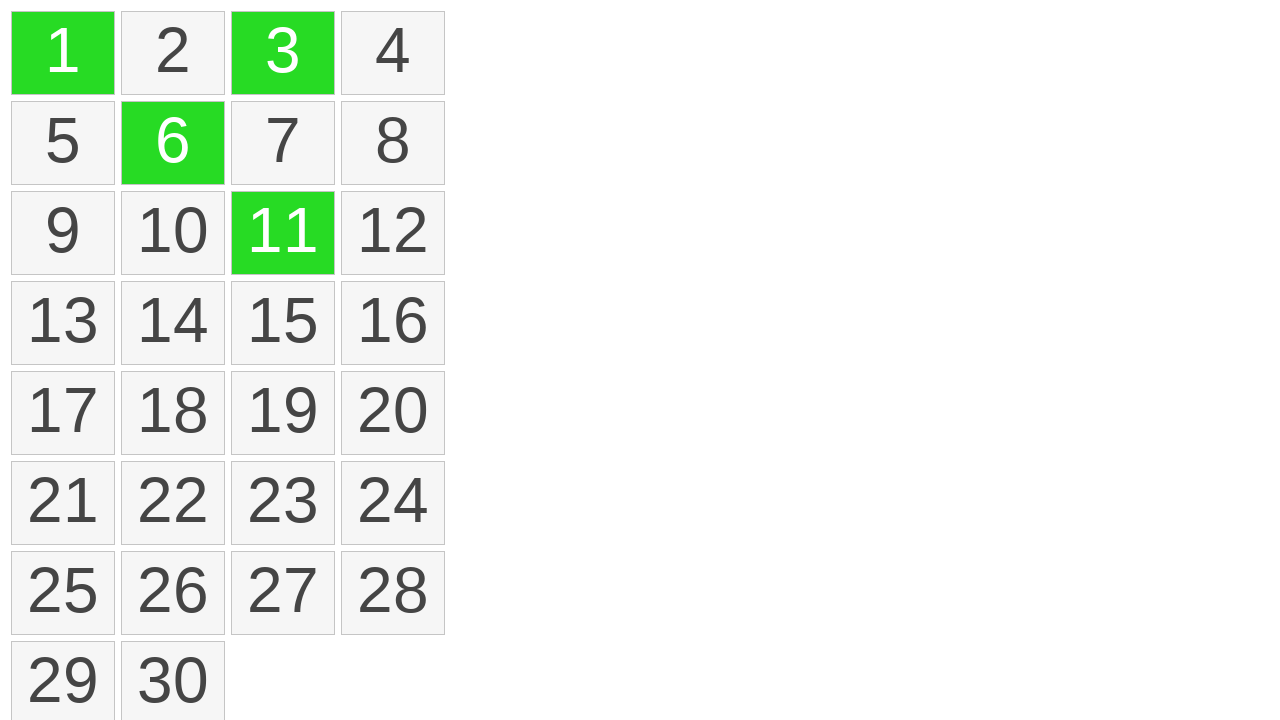

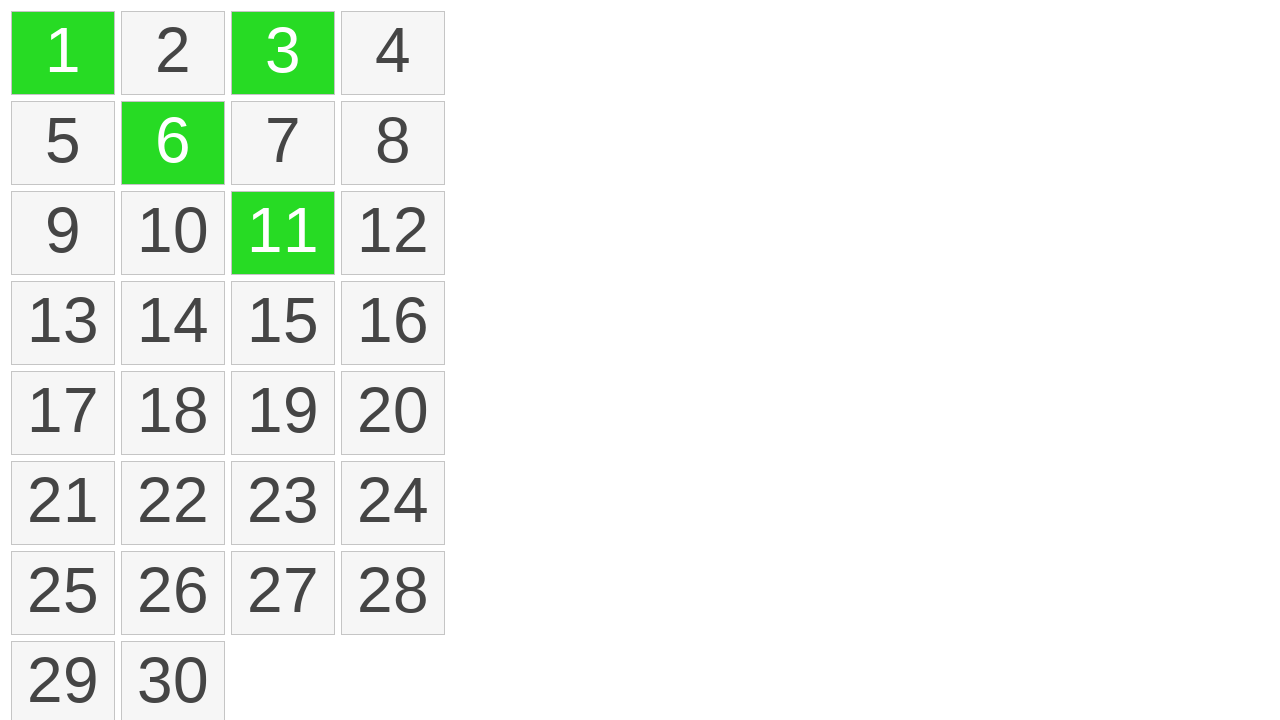